Tests the toggle-all functionality to mark all todos as completed or active at once.

Starting URL: https://todomvc.com/examples/react/dist/

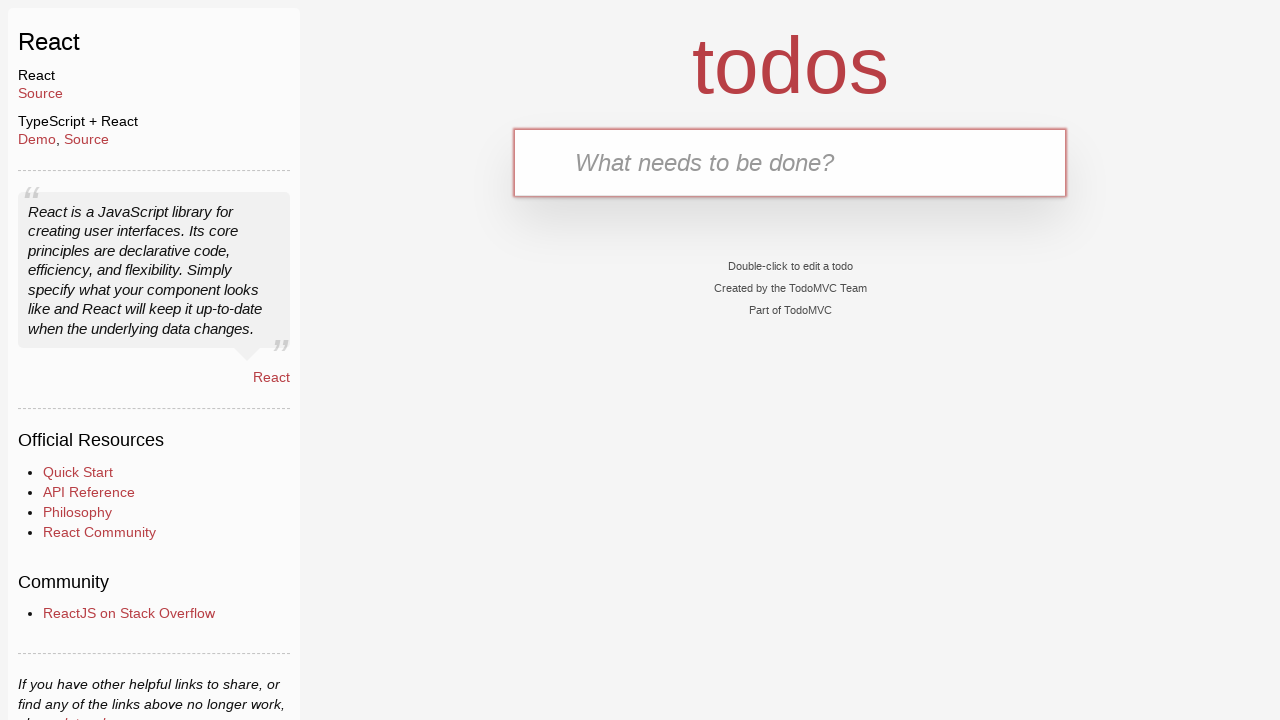

Waited for new-todo input field to load
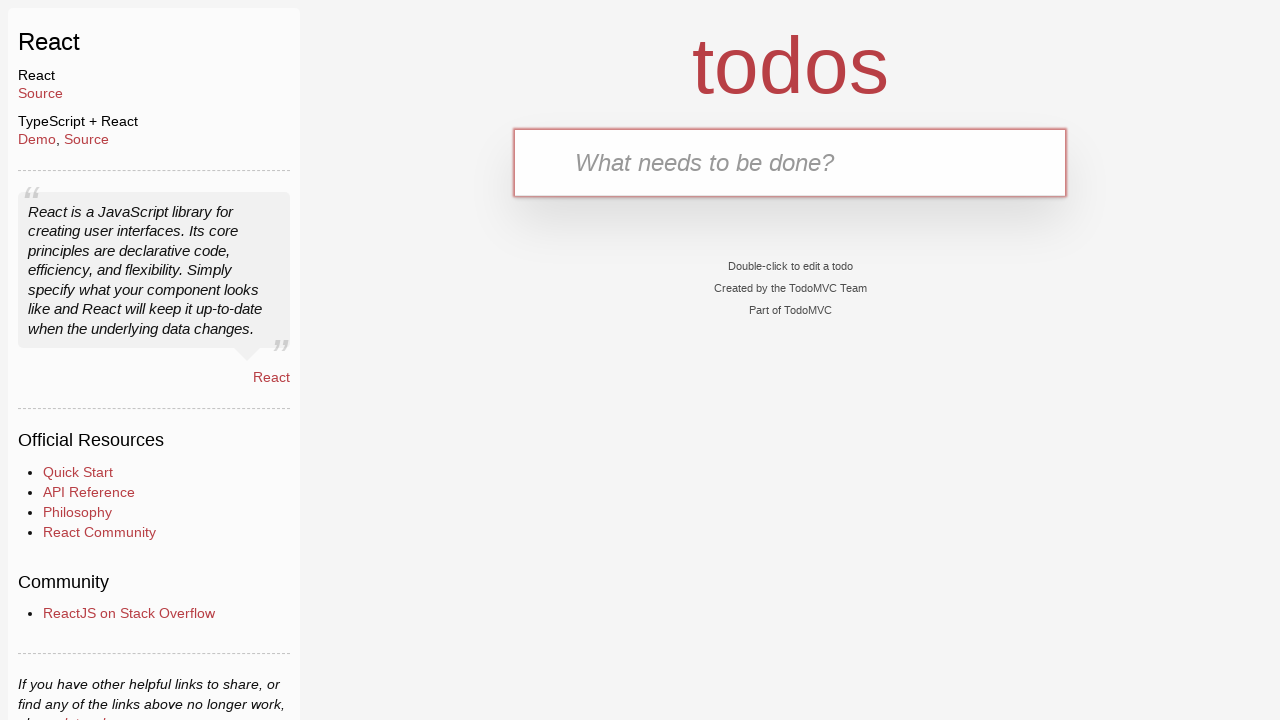

Filled new-todo input with 'ToDo0' on input.new-todo
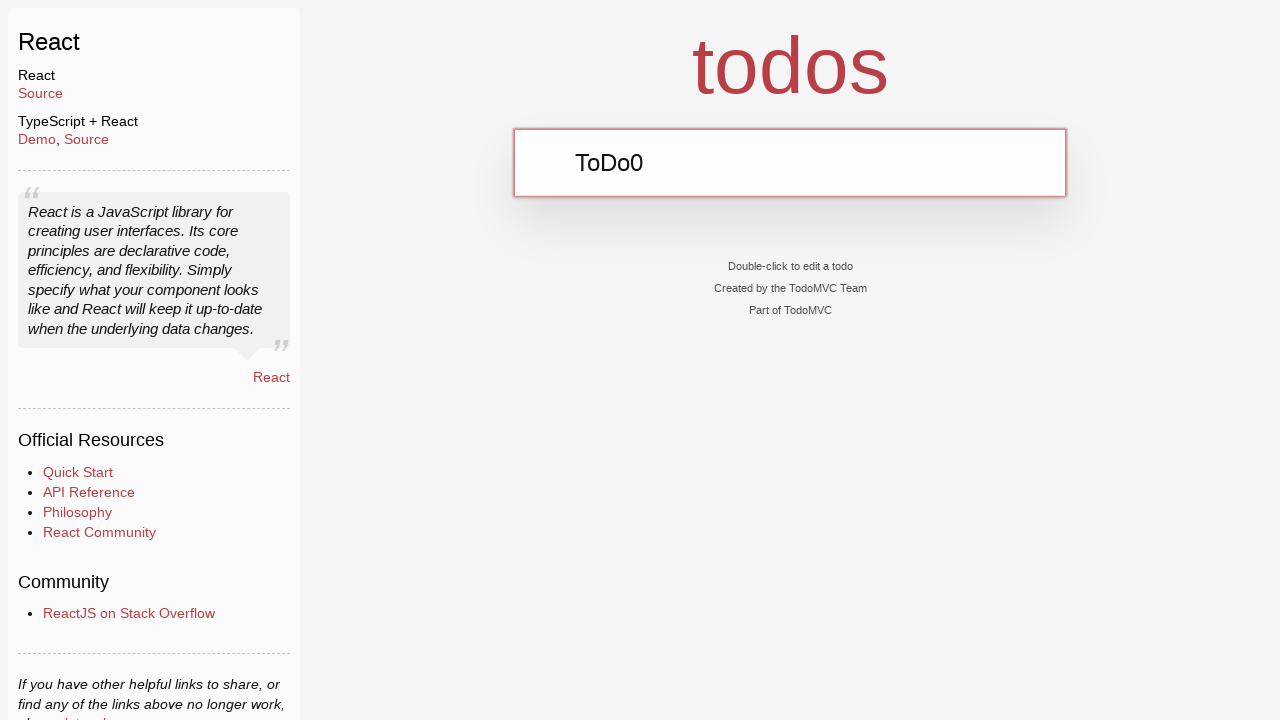

Pressed Enter to create todo 'ToDo0' on input.new-todo
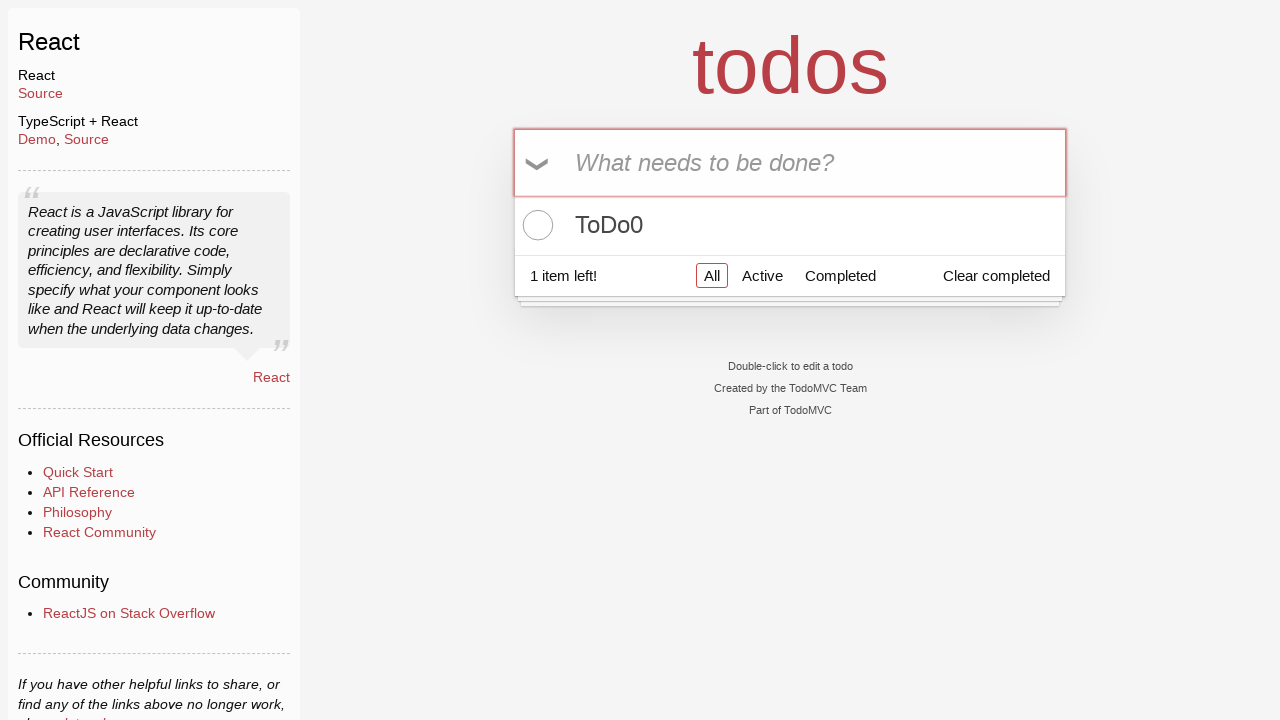

Filled new-todo input with 'ToDo1' on input.new-todo
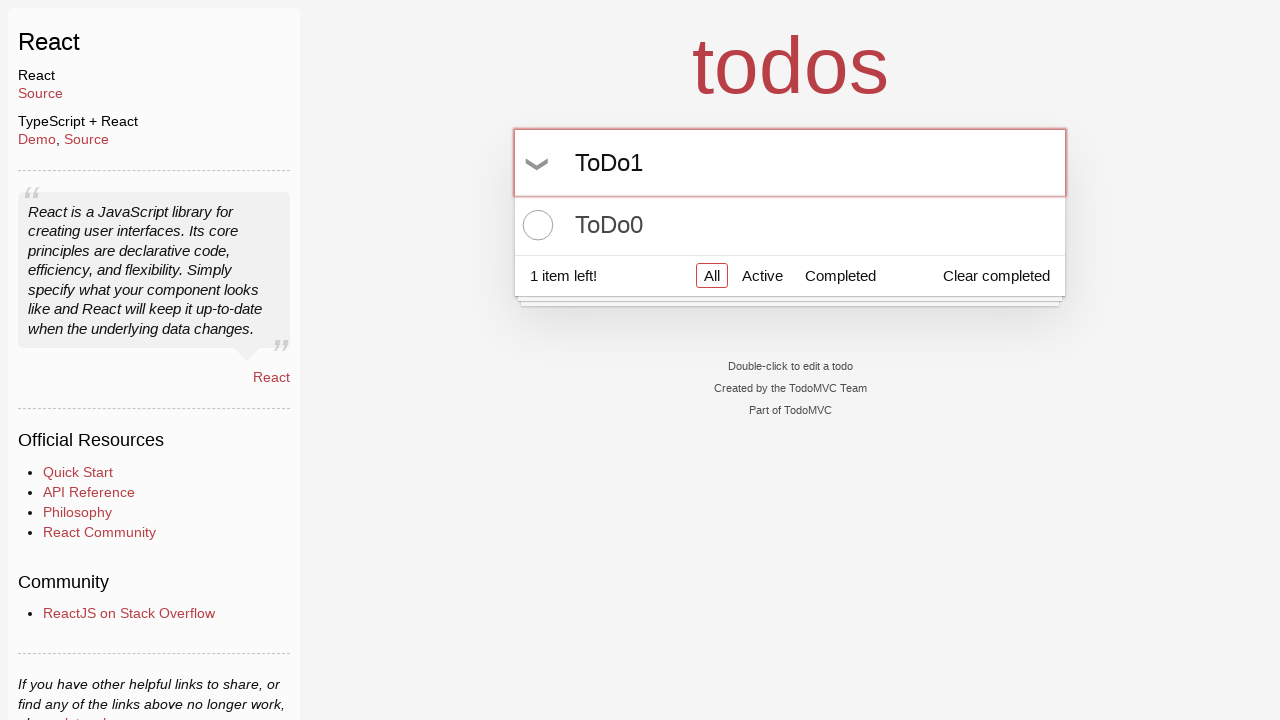

Pressed Enter to create todo 'ToDo1' on input.new-todo
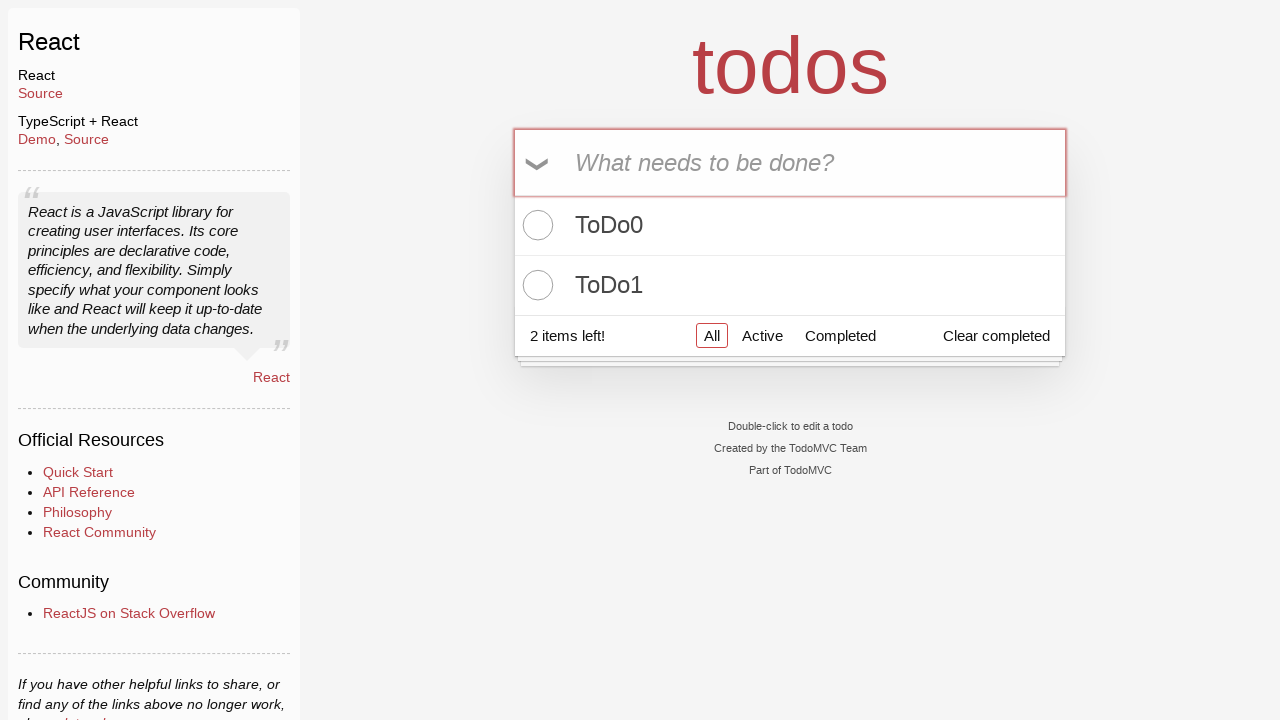

Filled new-todo input with 'ToDo2' on input.new-todo
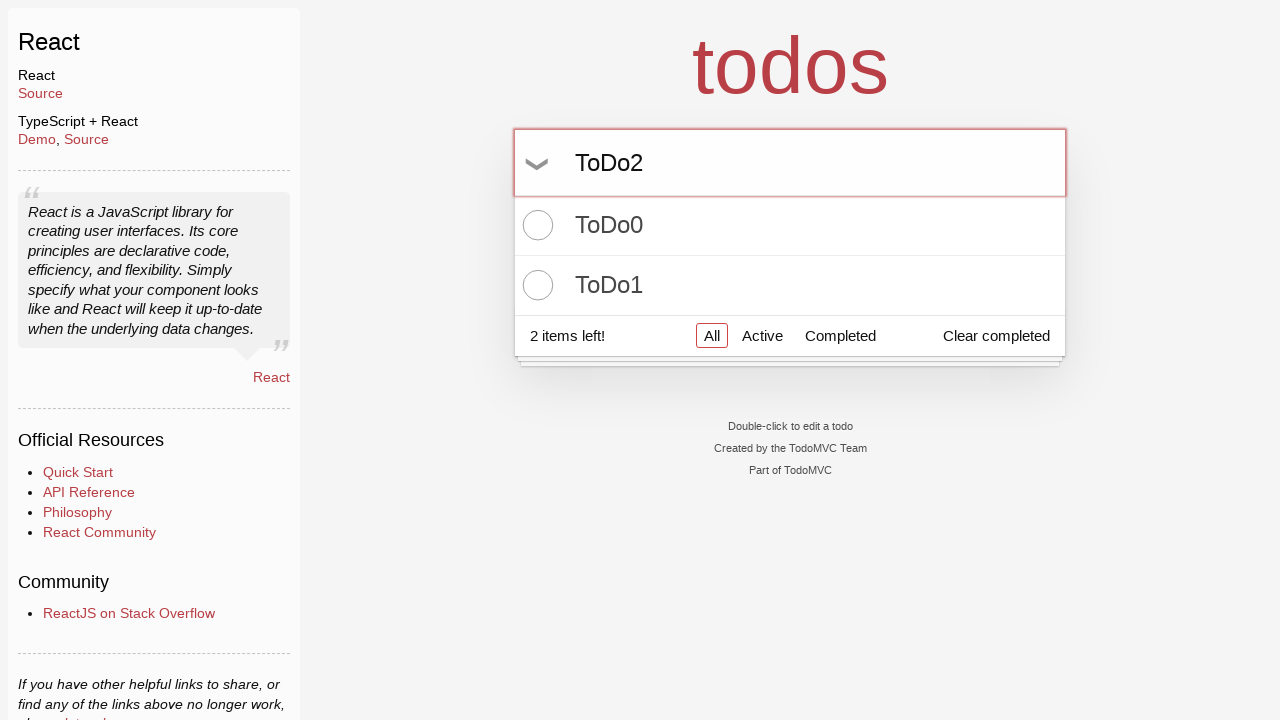

Pressed Enter to create todo 'ToDo2' on input.new-todo
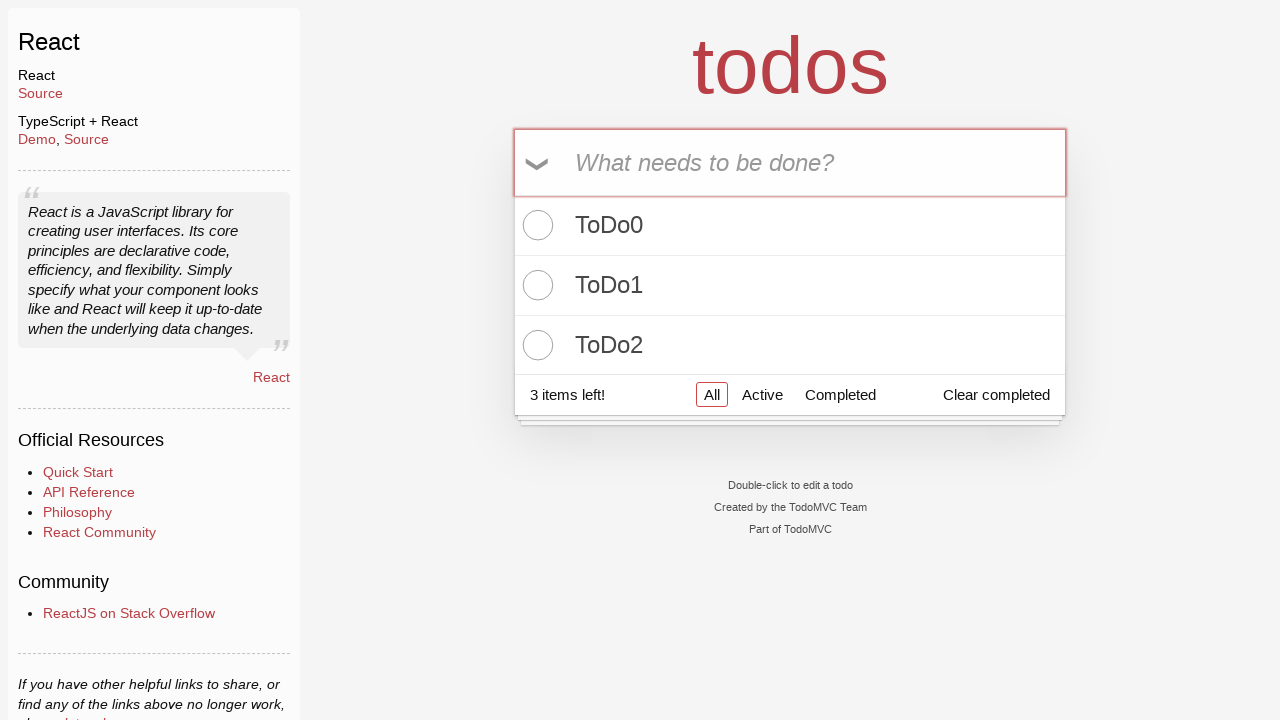

Filled new-todo input with 'ToDo3' on input.new-todo
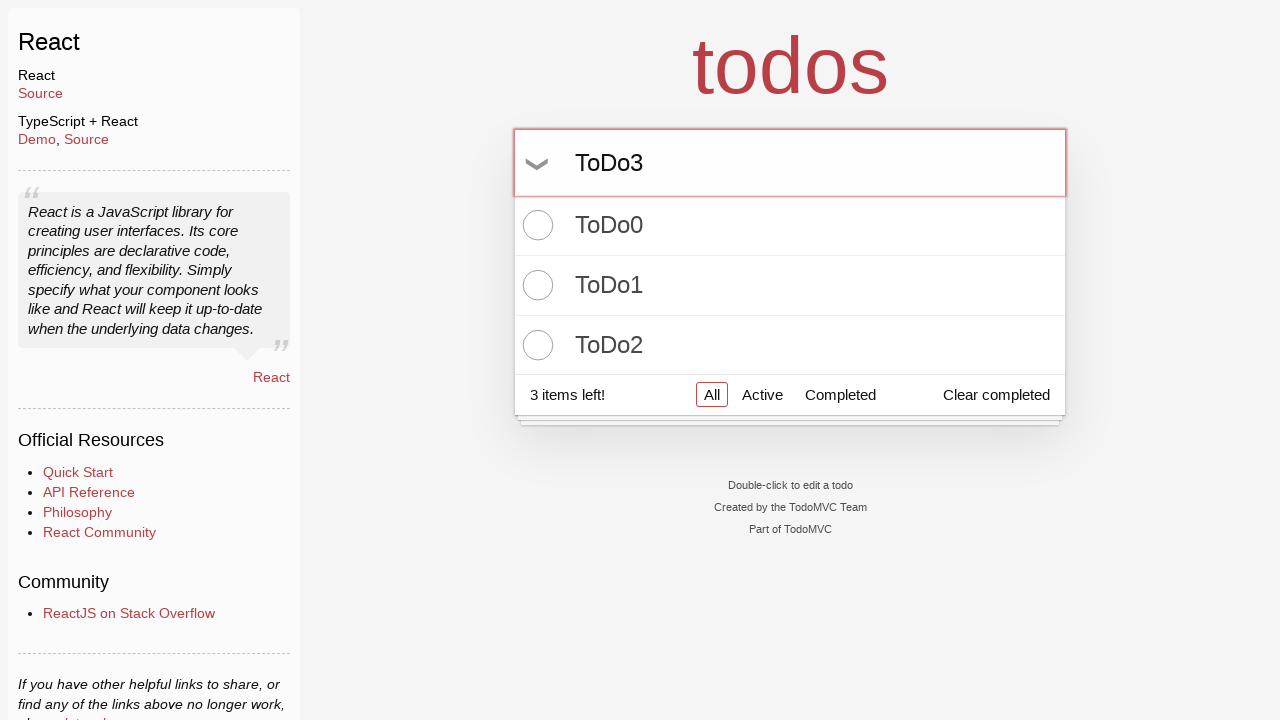

Pressed Enter to create todo 'ToDo3' on input.new-todo
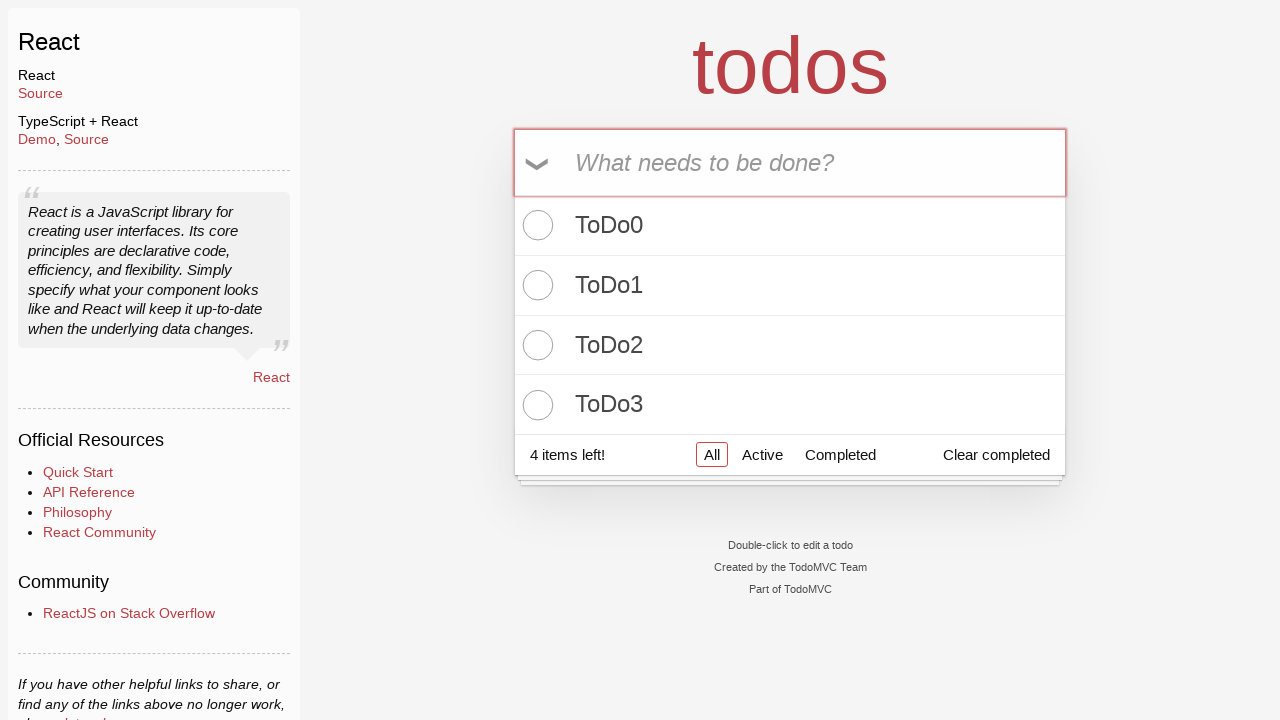

Filled new-todo input with 'ToDo4' on input.new-todo
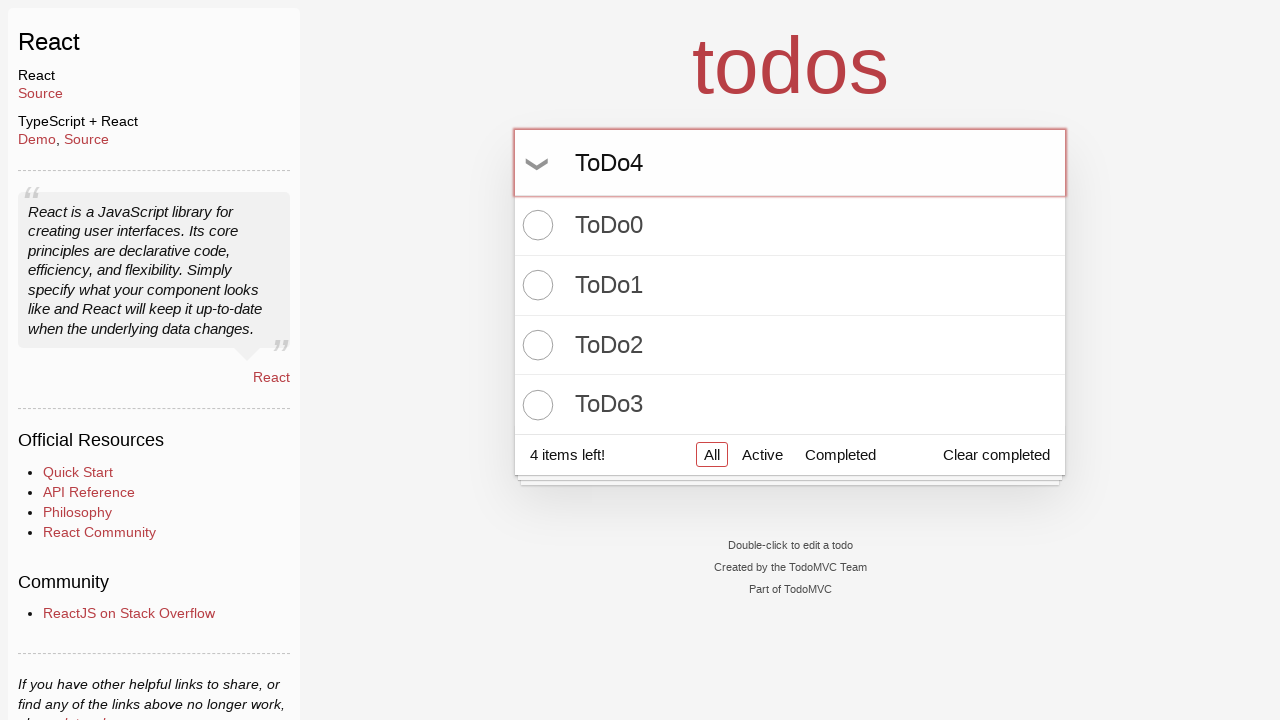

Pressed Enter to create todo 'ToDo4' on input.new-todo
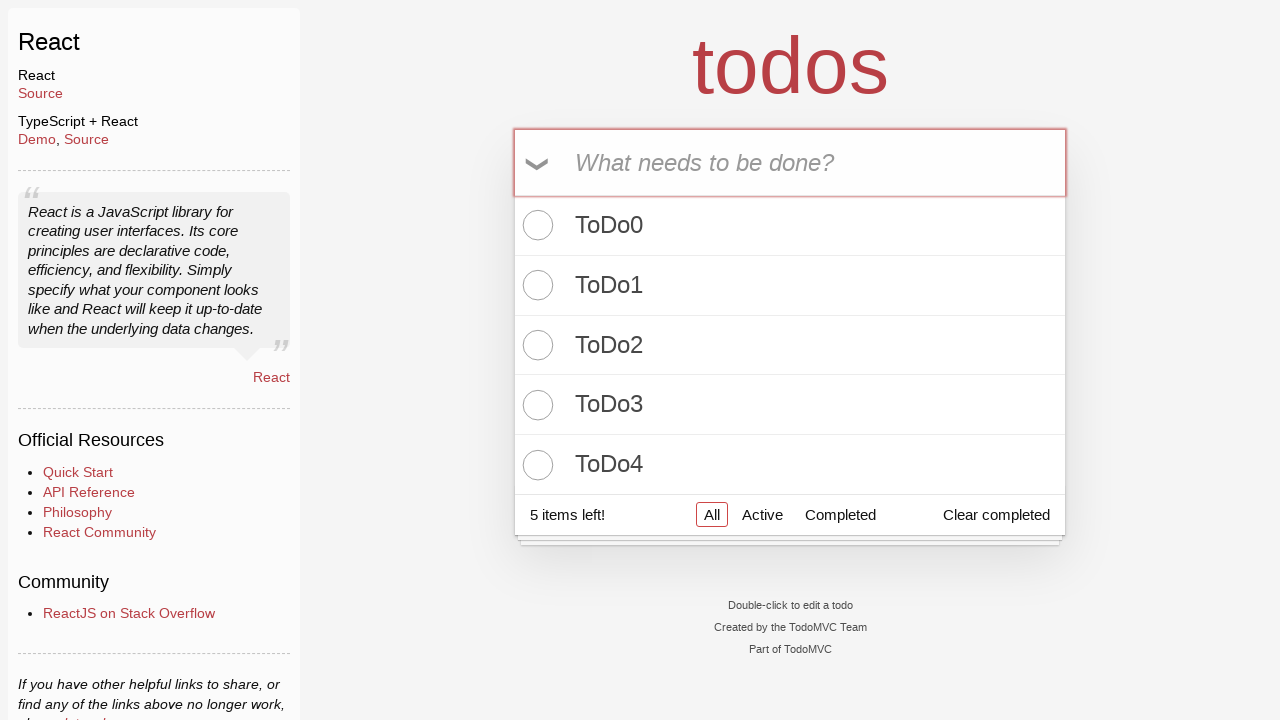

Filled new-todo input with 'ToDo5' on input.new-todo
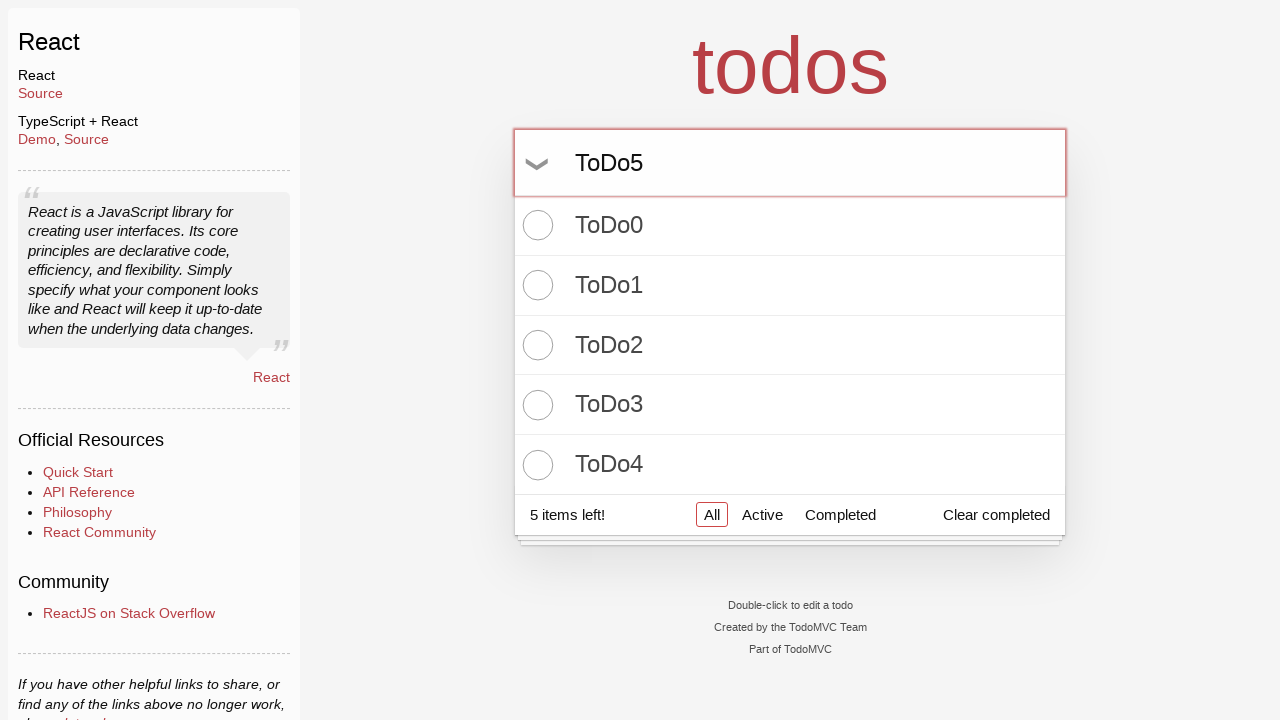

Pressed Enter to create todo 'ToDo5' on input.new-todo
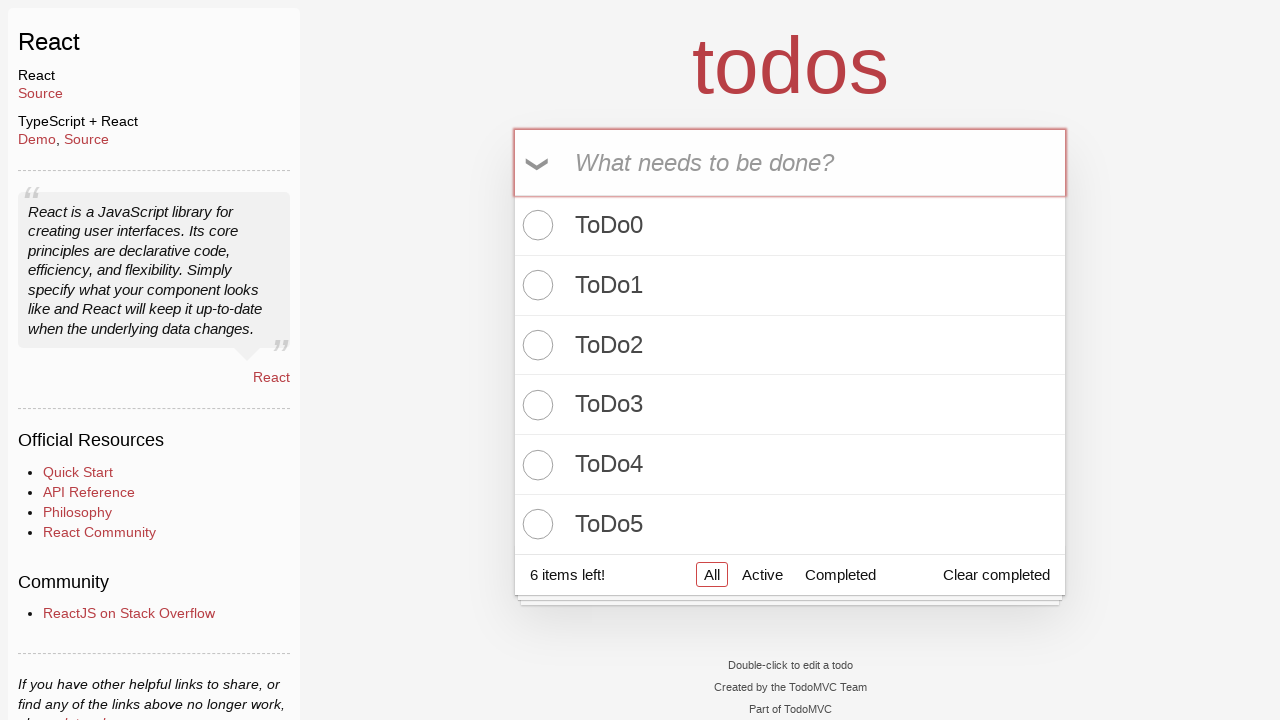

Filled new-todo input with 'ToDo6' on input.new-todo
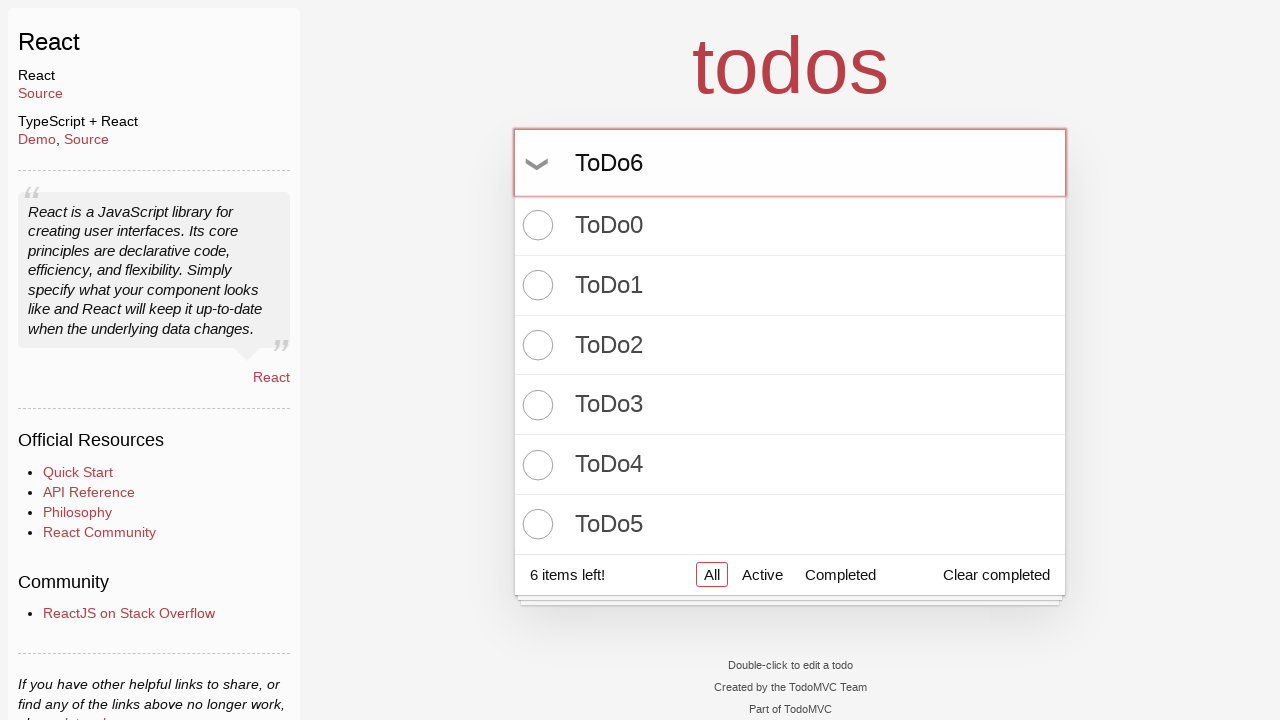

Pressed Enter to create todo 'ToDo6' on input.new-todo
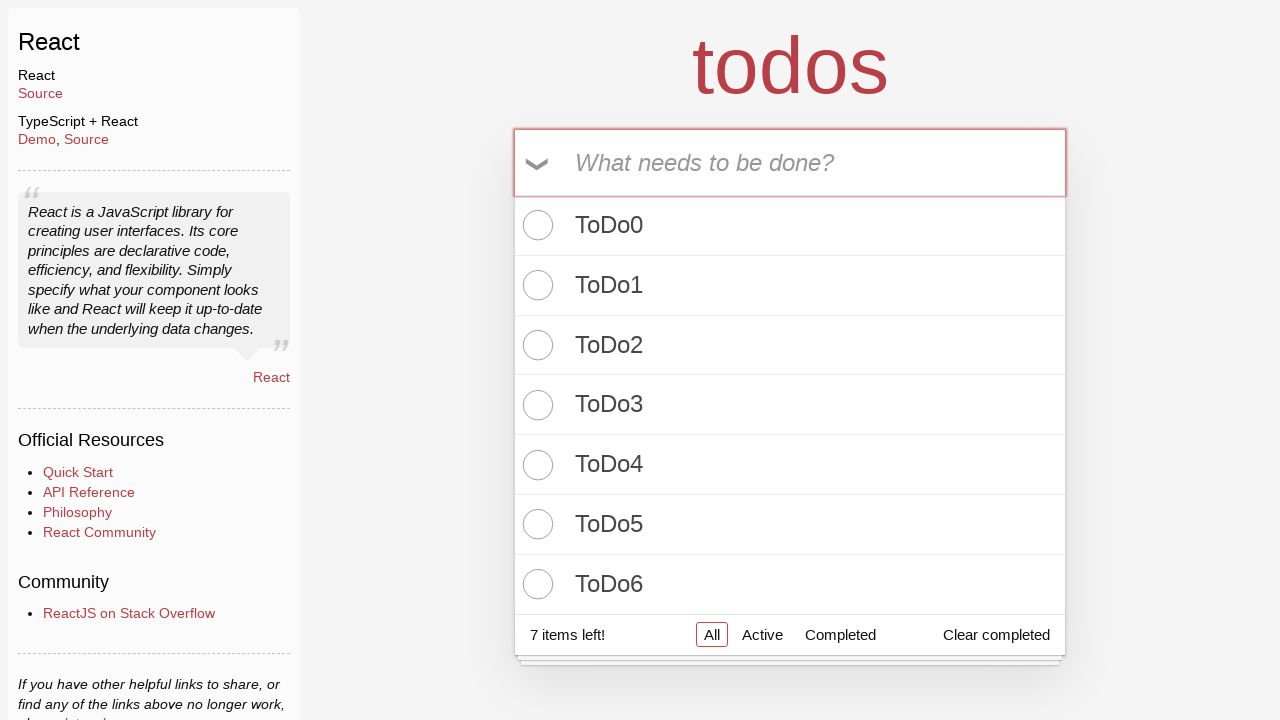

Filled new-todo input with 'ToDo7' on input.new-todo
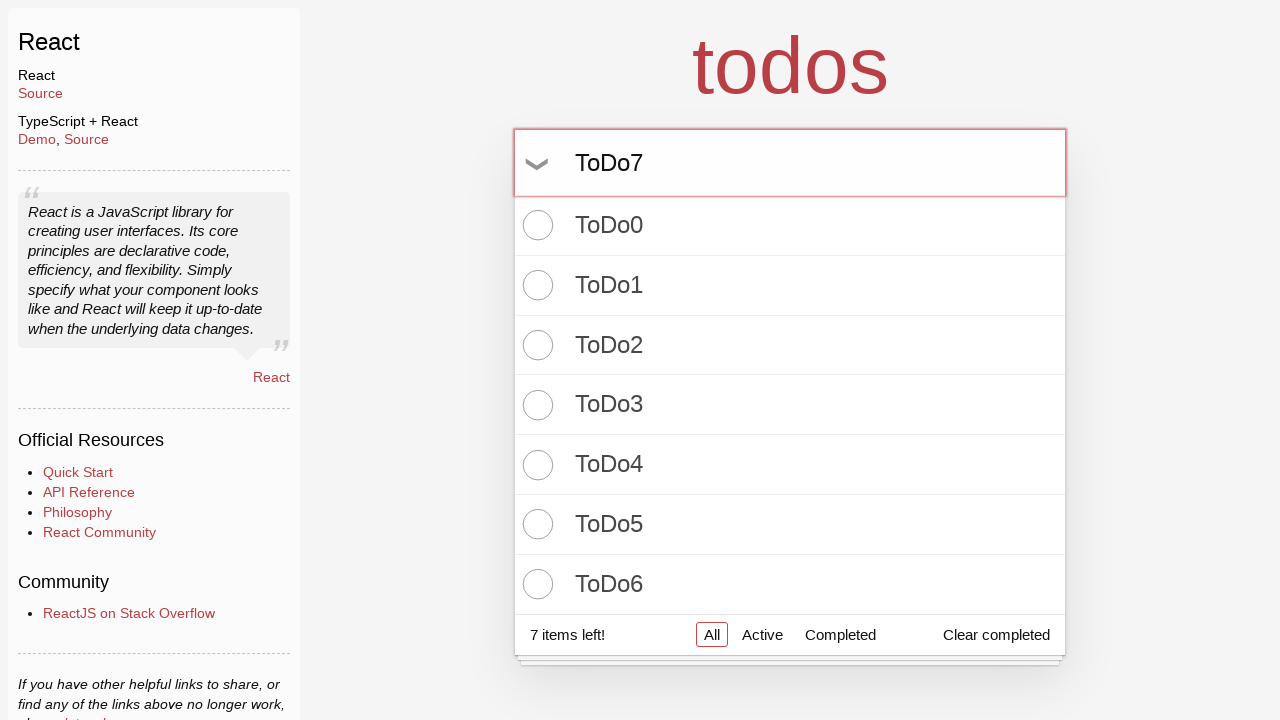

Pressed Enter to create todo 'ToDo7' on input.new-todo
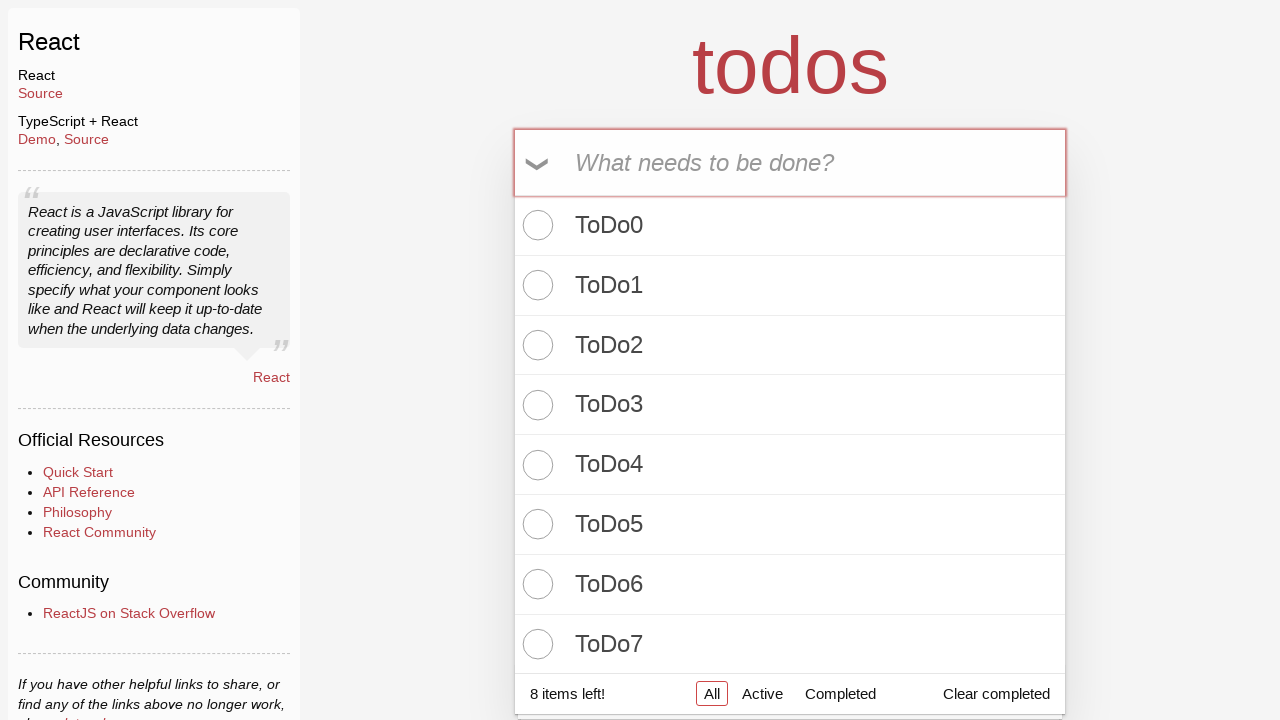

Filled new-todo input with 'ToDo8' on input.new-todo
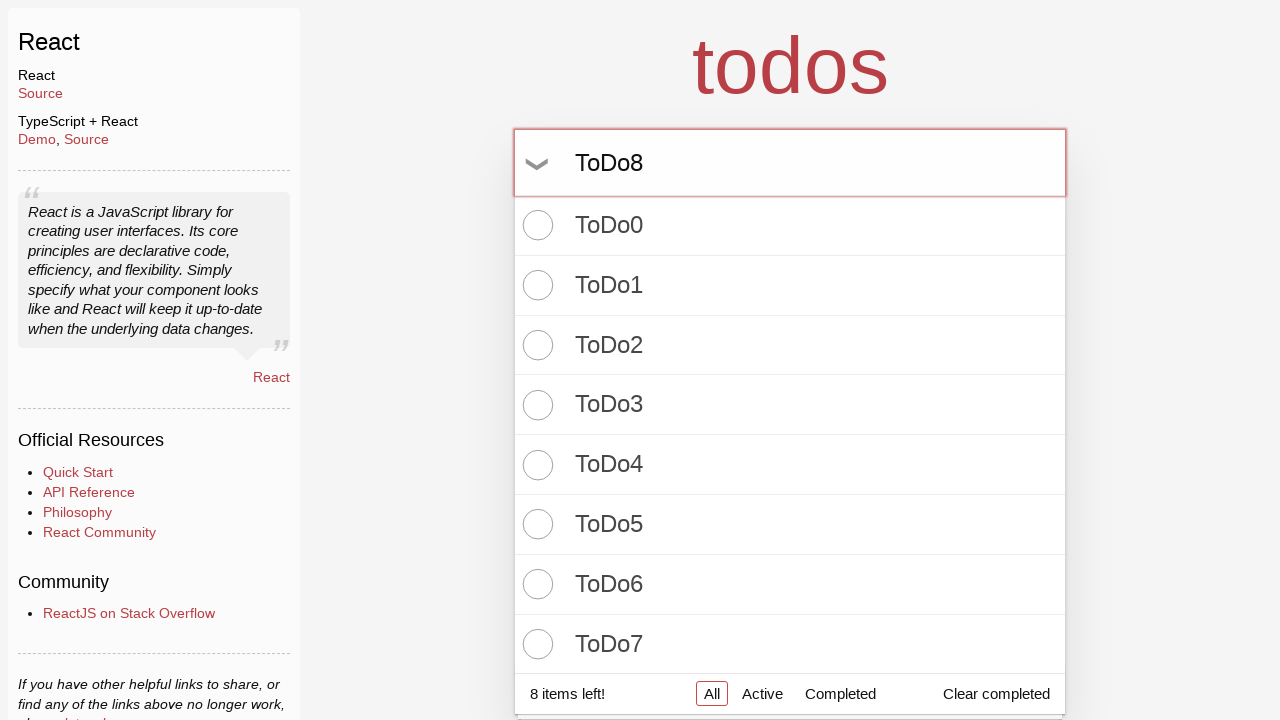

Pressed Enter to create todo 'ToDo8' on input.new-todo
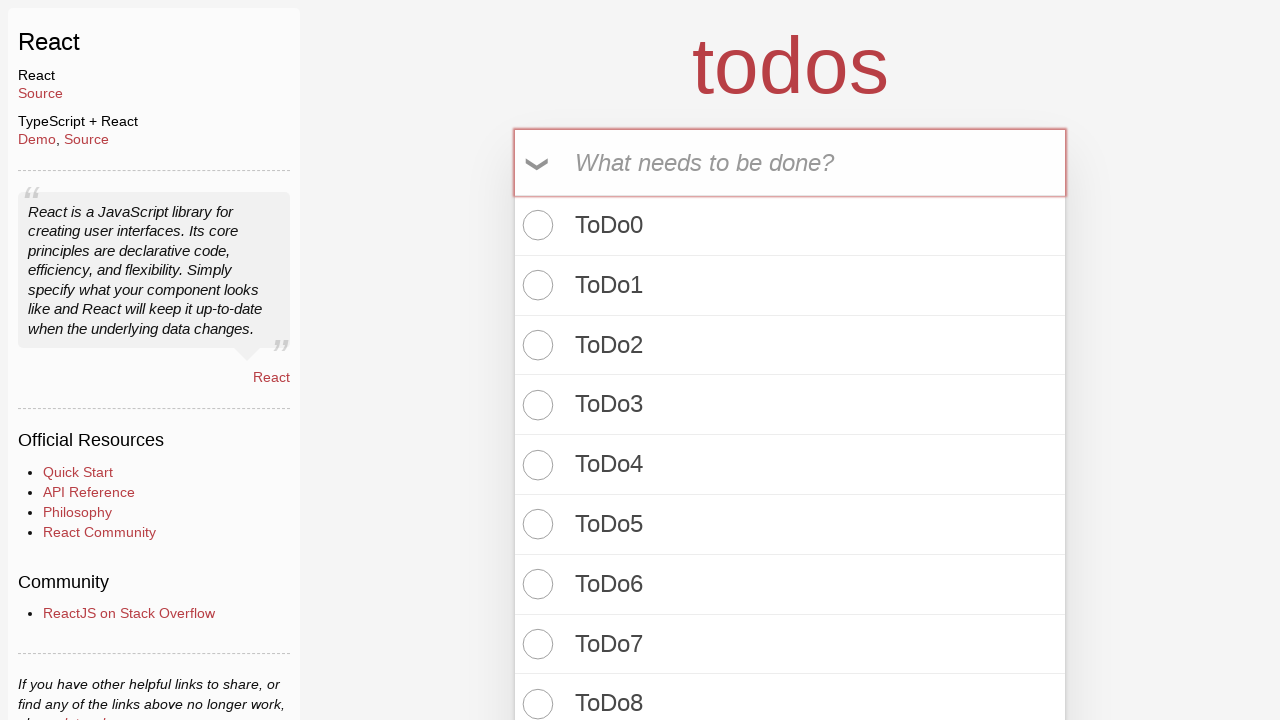

Filled new-todo input with 'ToDo9' on input.new-todo
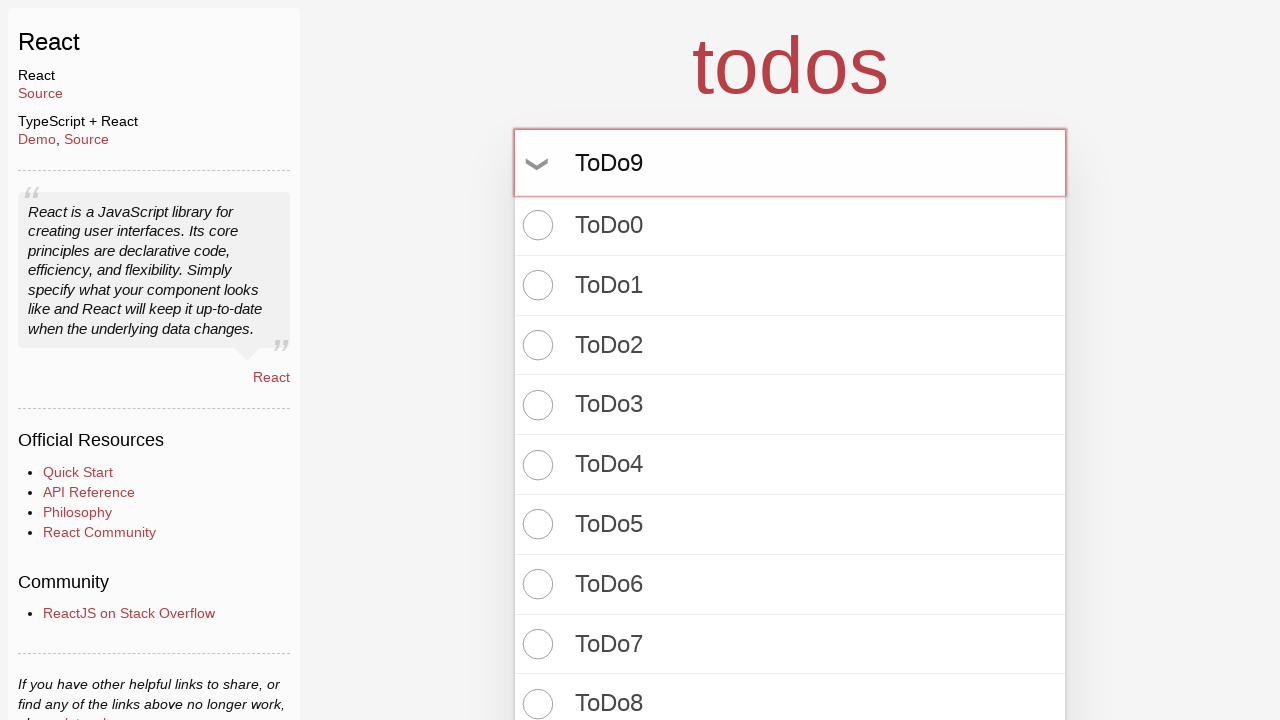

Pressed Enter to create todo 'ToDo9' on input.new-todo
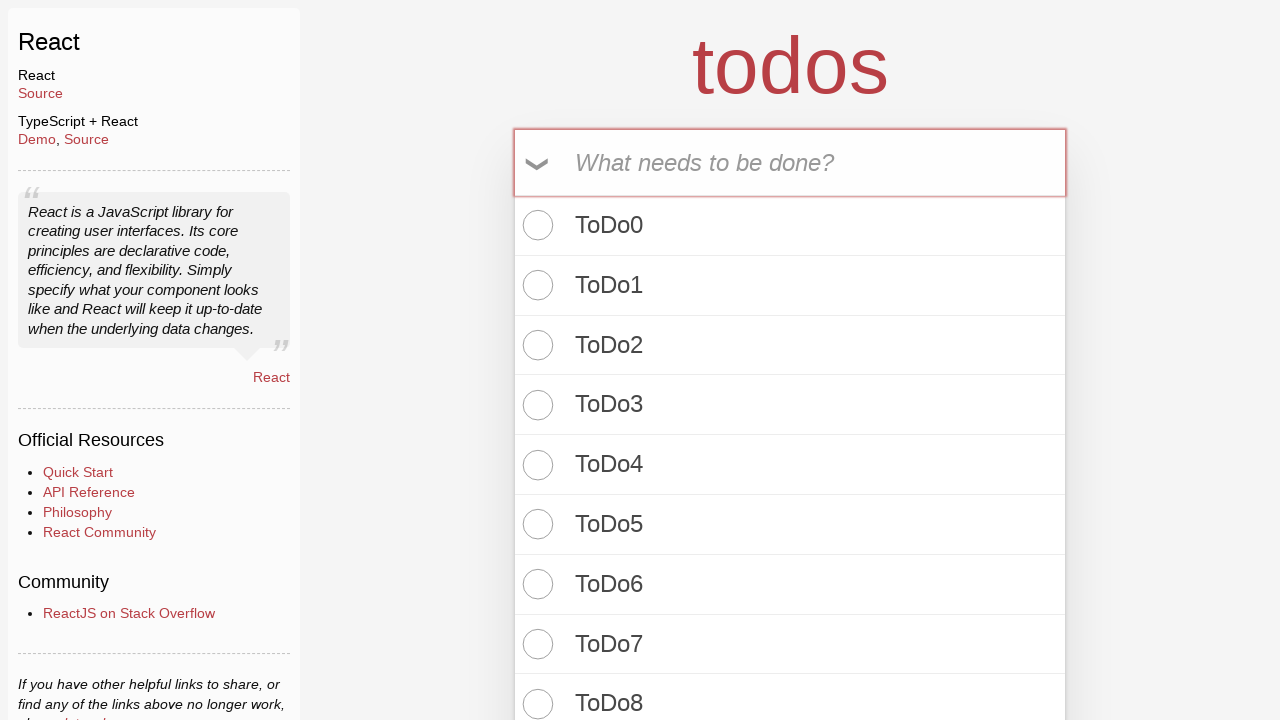

Waited for todo-count span to appear
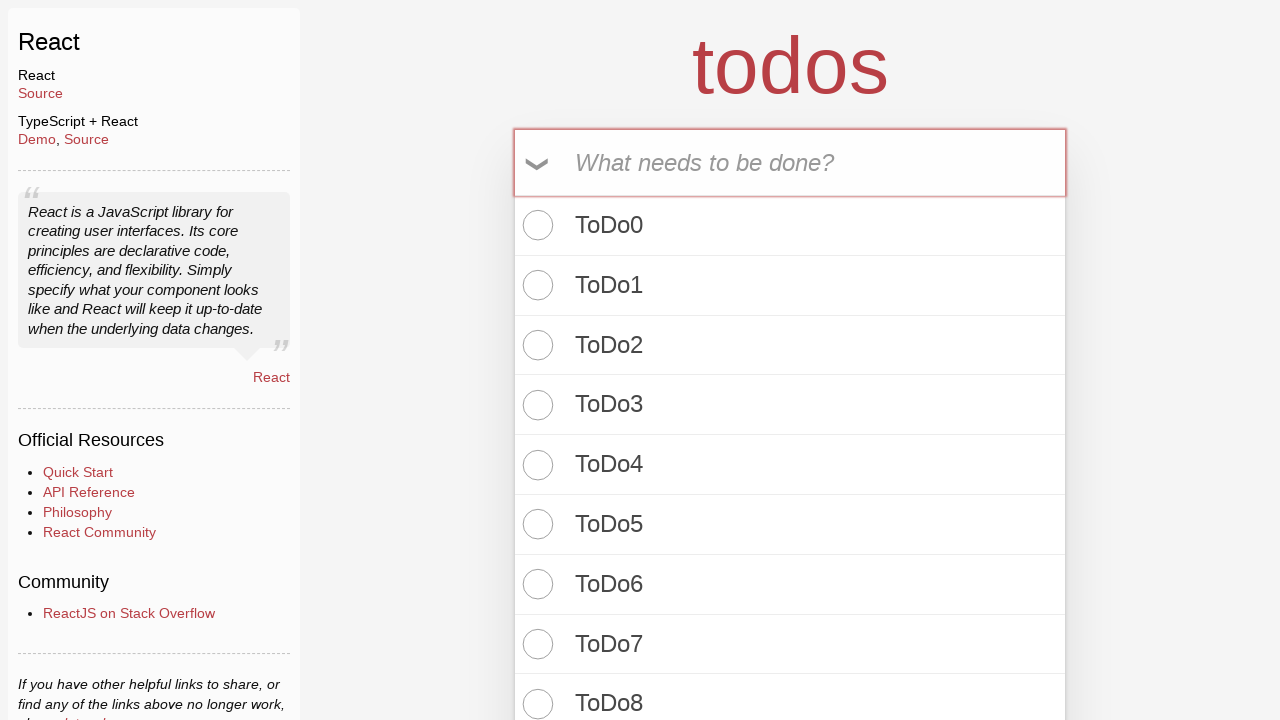

Verified todo count shows '10 items left!'
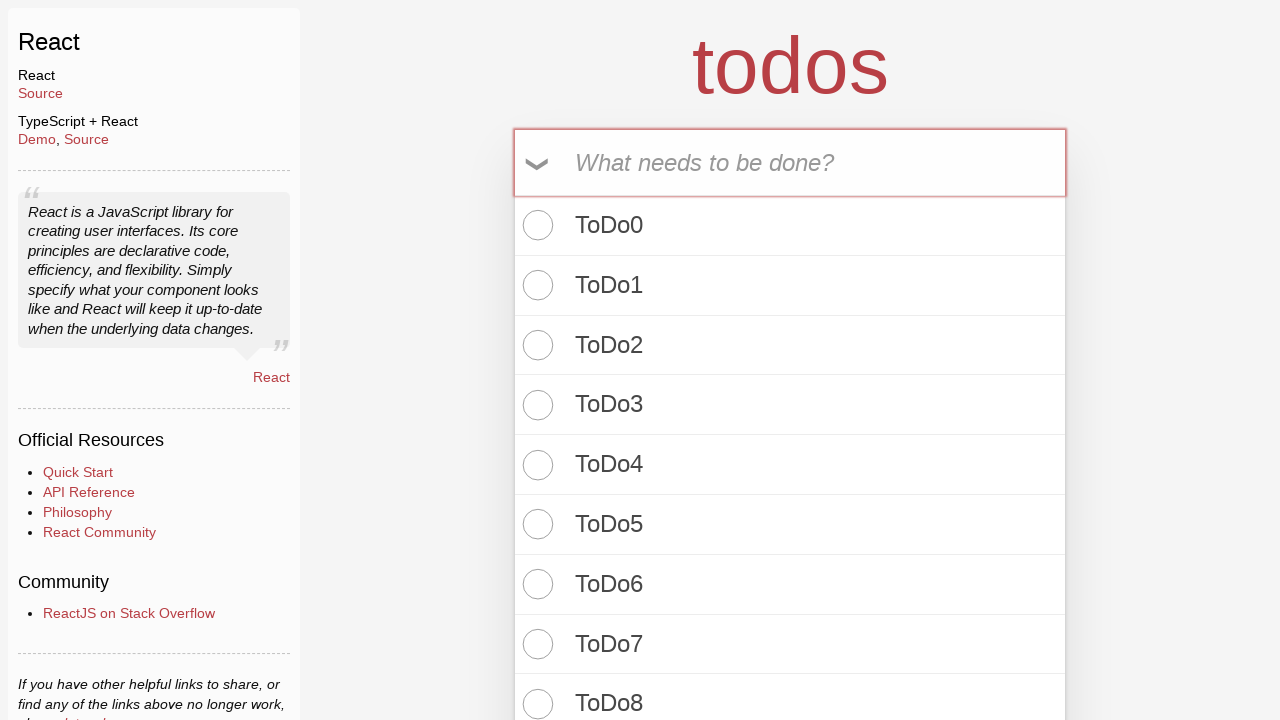

Verified 10 todo items exist in the list
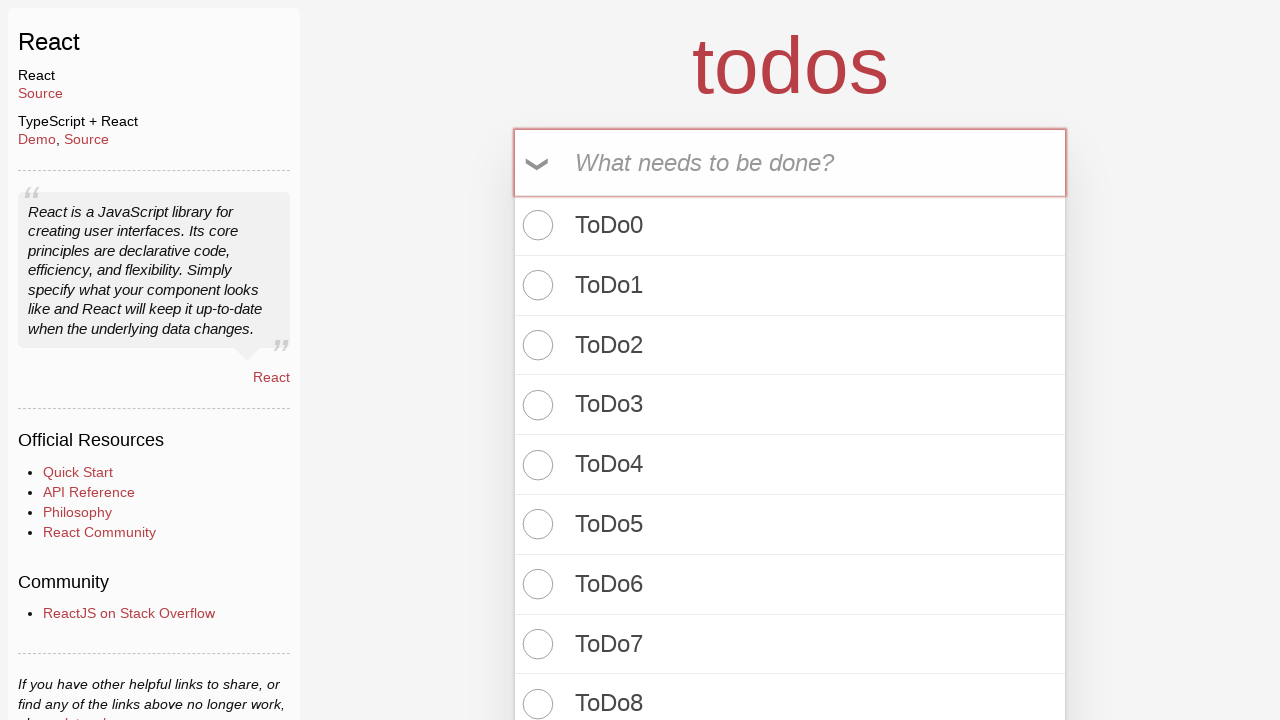

Clicked toggle-all checkbox to mark all todos as completed at (539, 163) on input.toggle-all
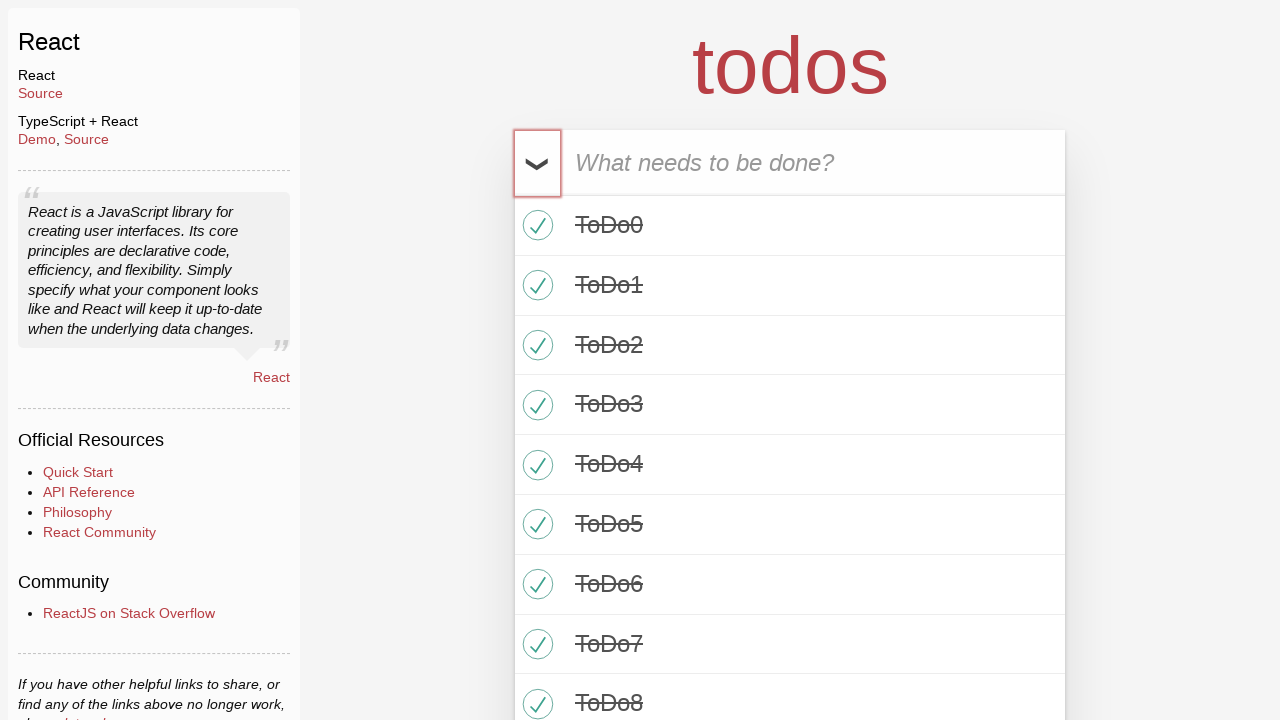

Verified todo count shows '0 items left!' after toggling all to completed
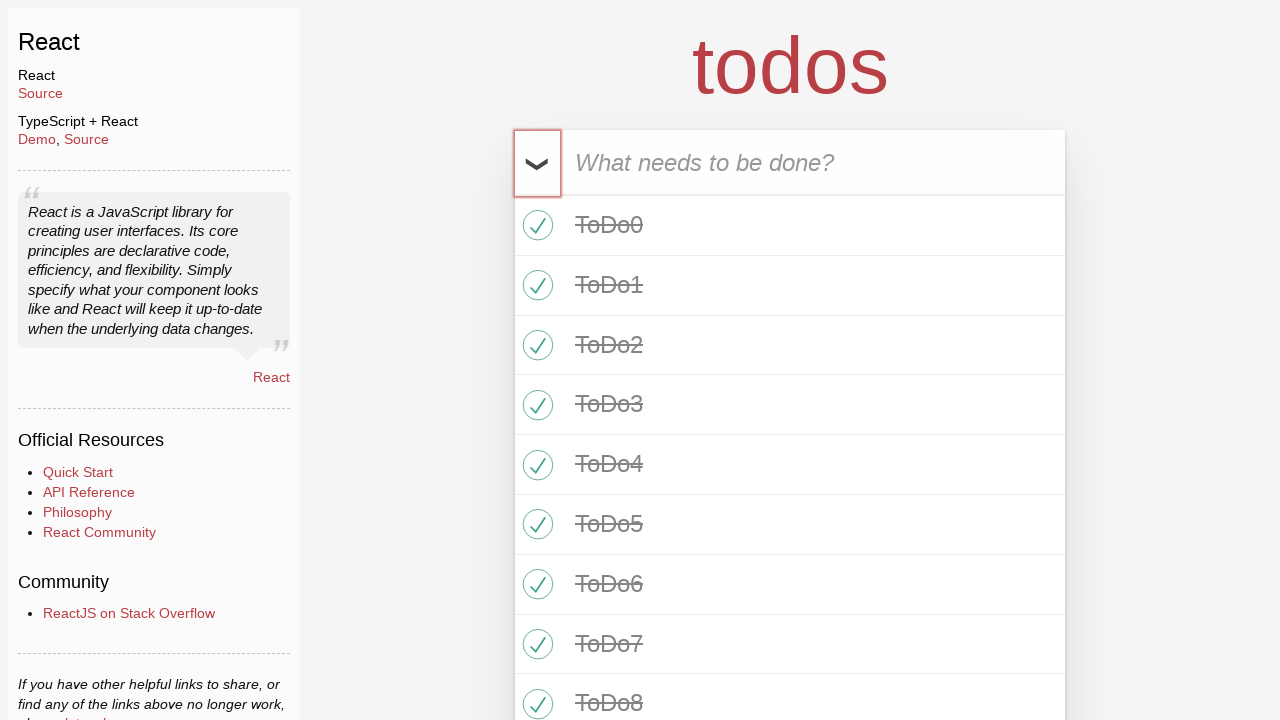

Verified all 10 todo items still exist in the list
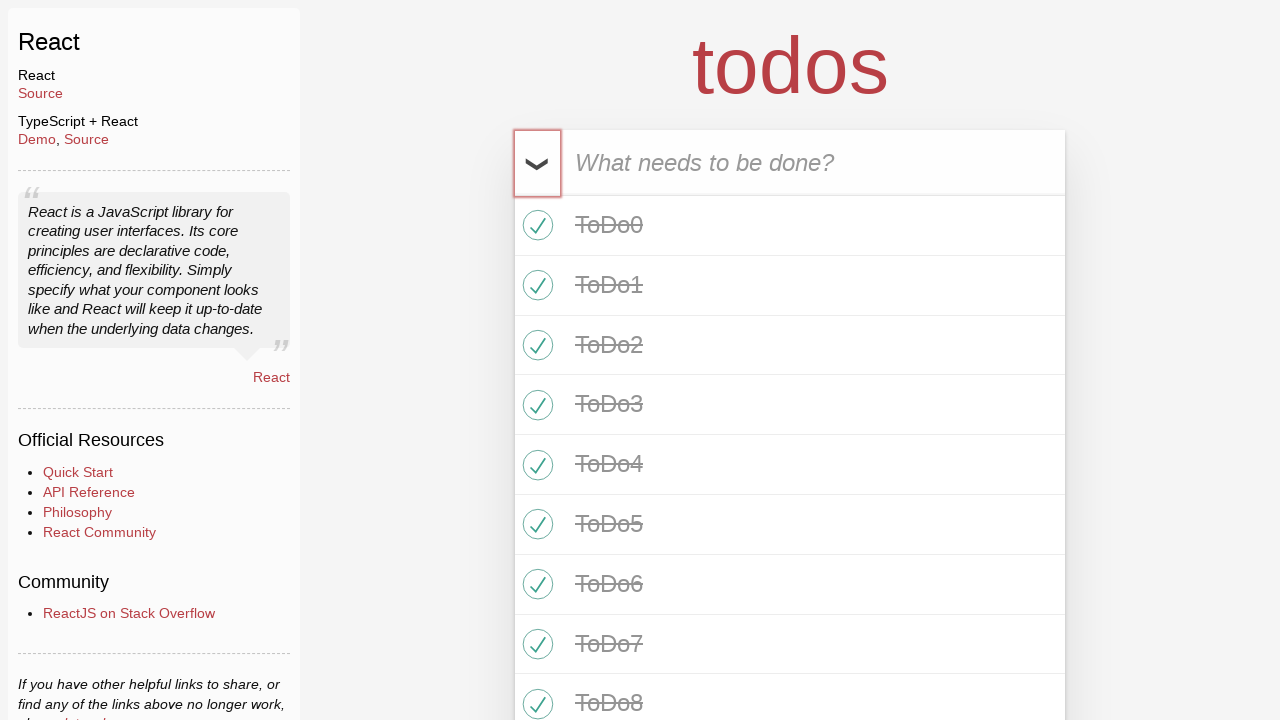

Clicked toggle-all checkbox to mark all todos as active at (539, 163) on input.toggle-all
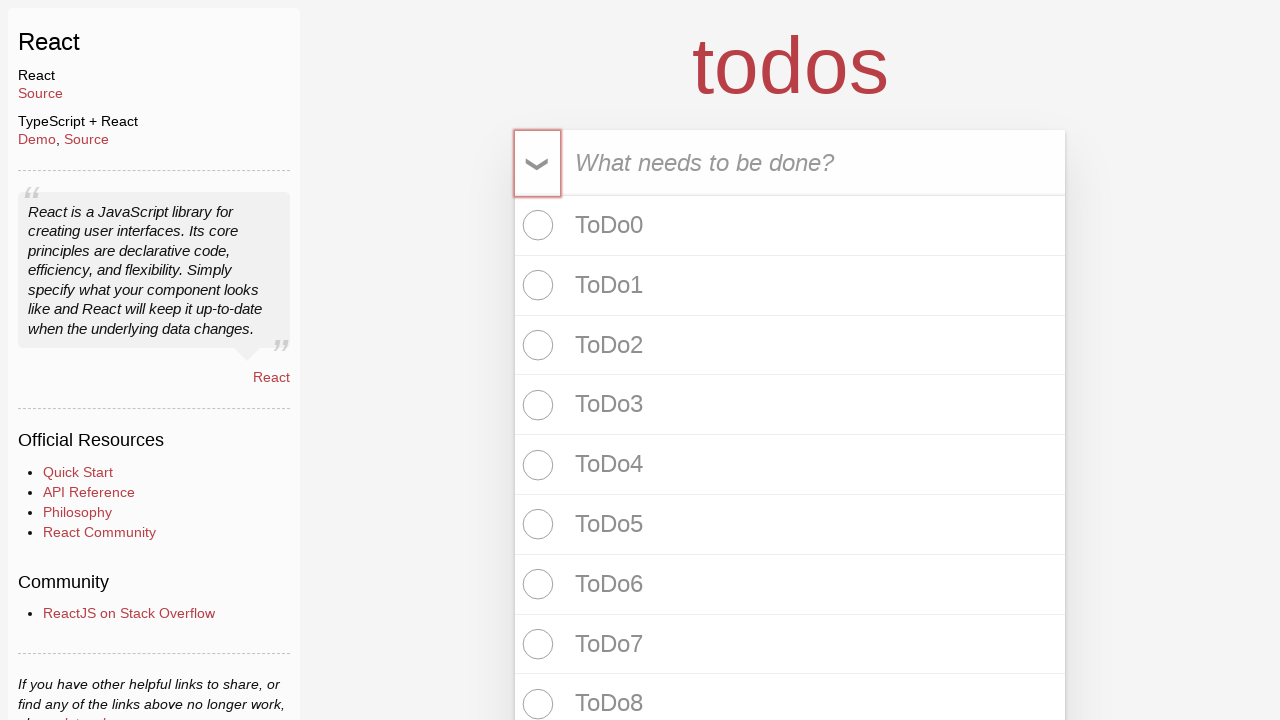

Verified todo count shows '10 items left!' after toggling all back to active
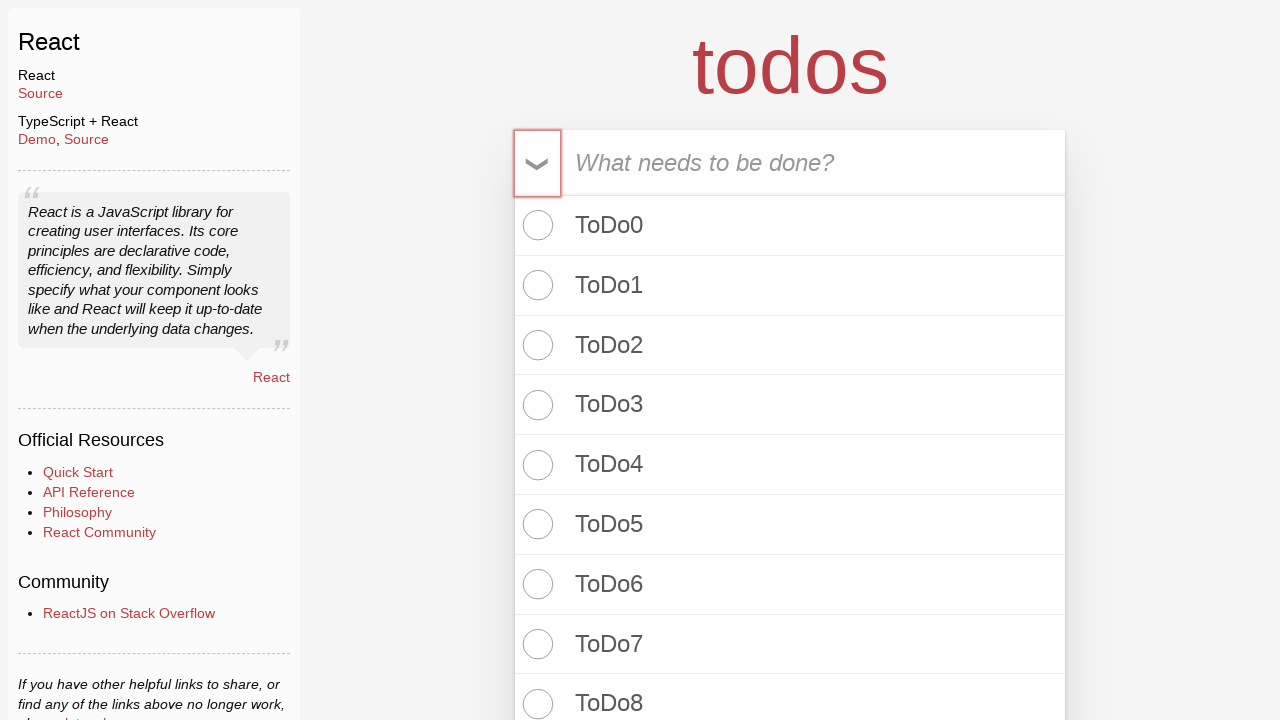

Verified all 10 todo items still exist in the list
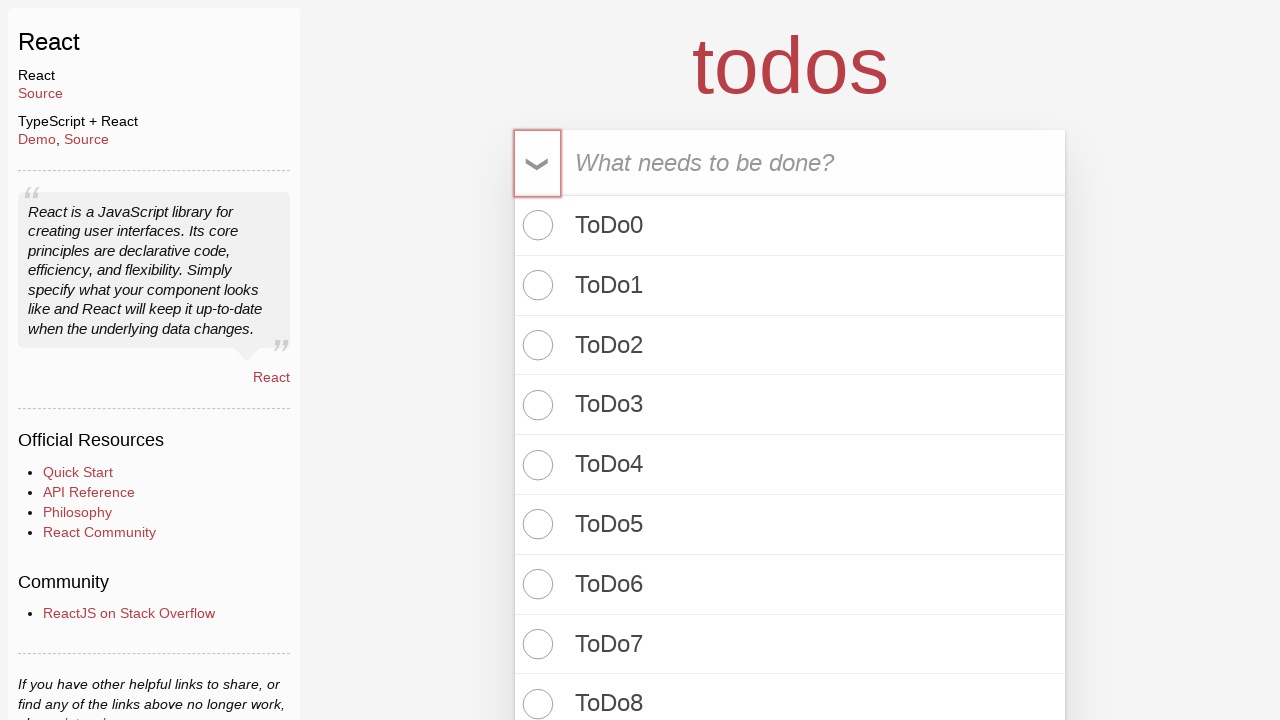

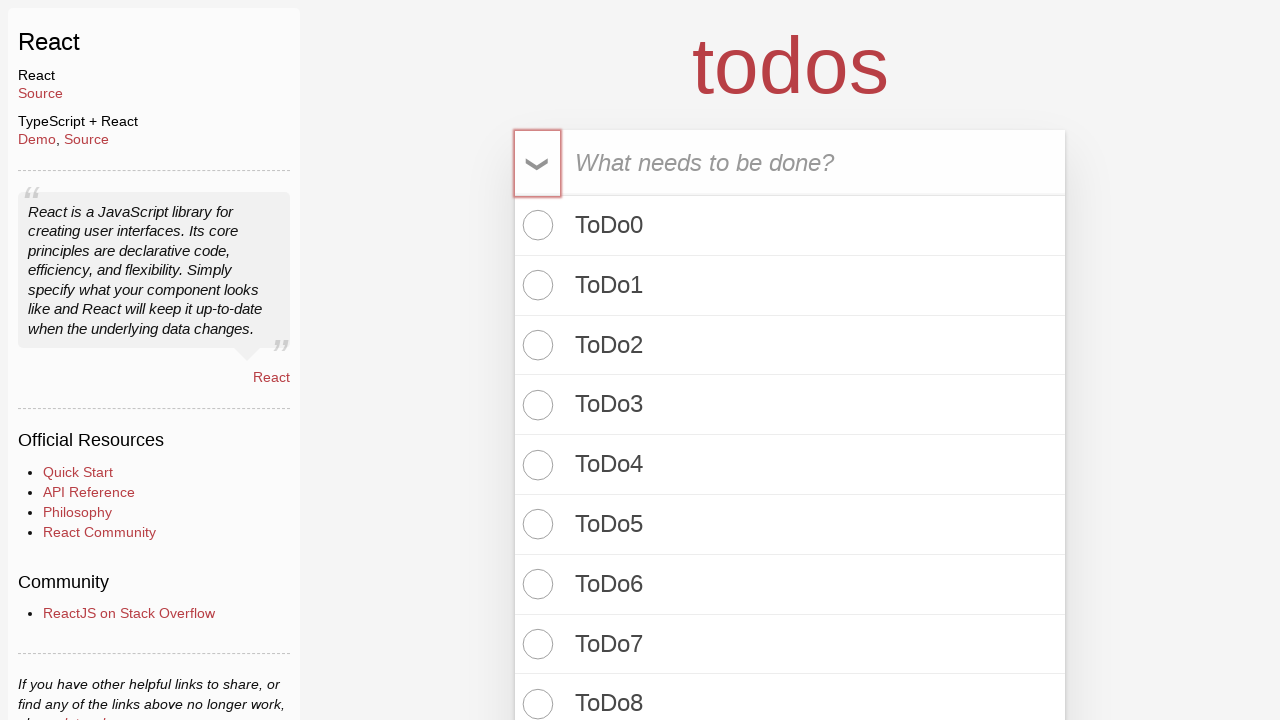